Tests the course search functionality on icourses.cn by entering a search term and waiting for search results to load

Starting URL: https://www.icourses.cn/oc/

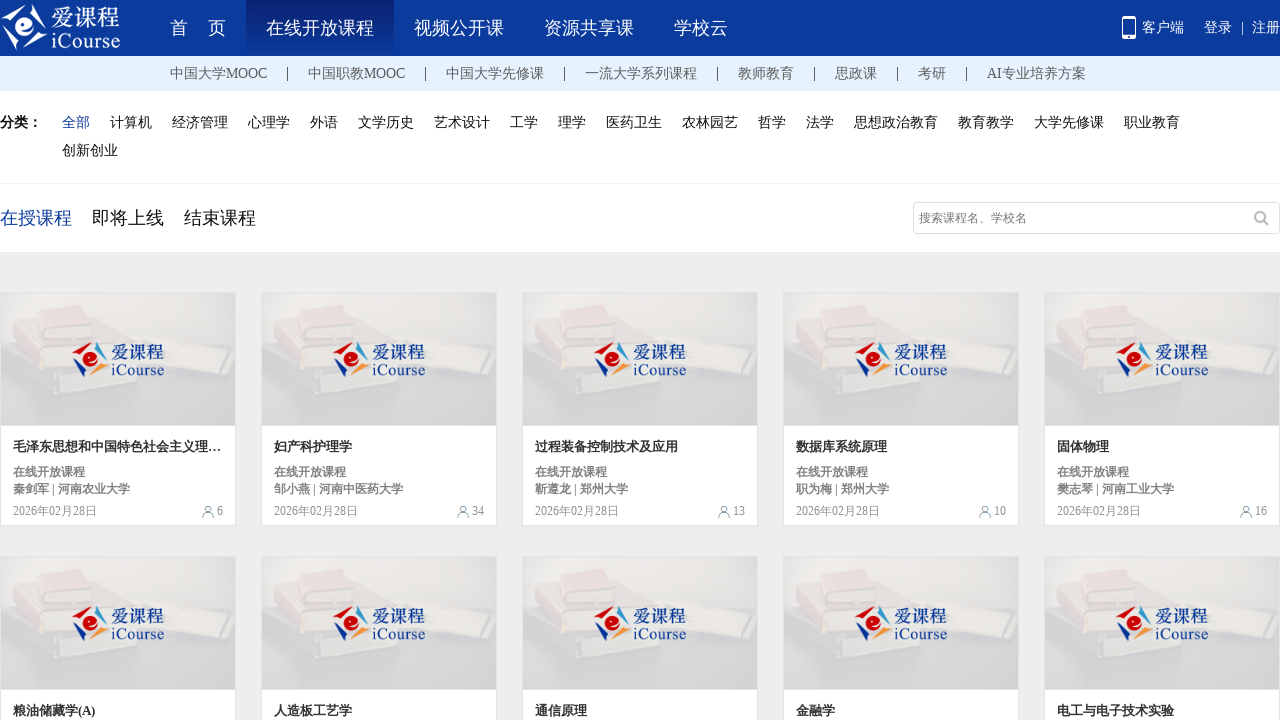

Cleared the search input field on #searchInput
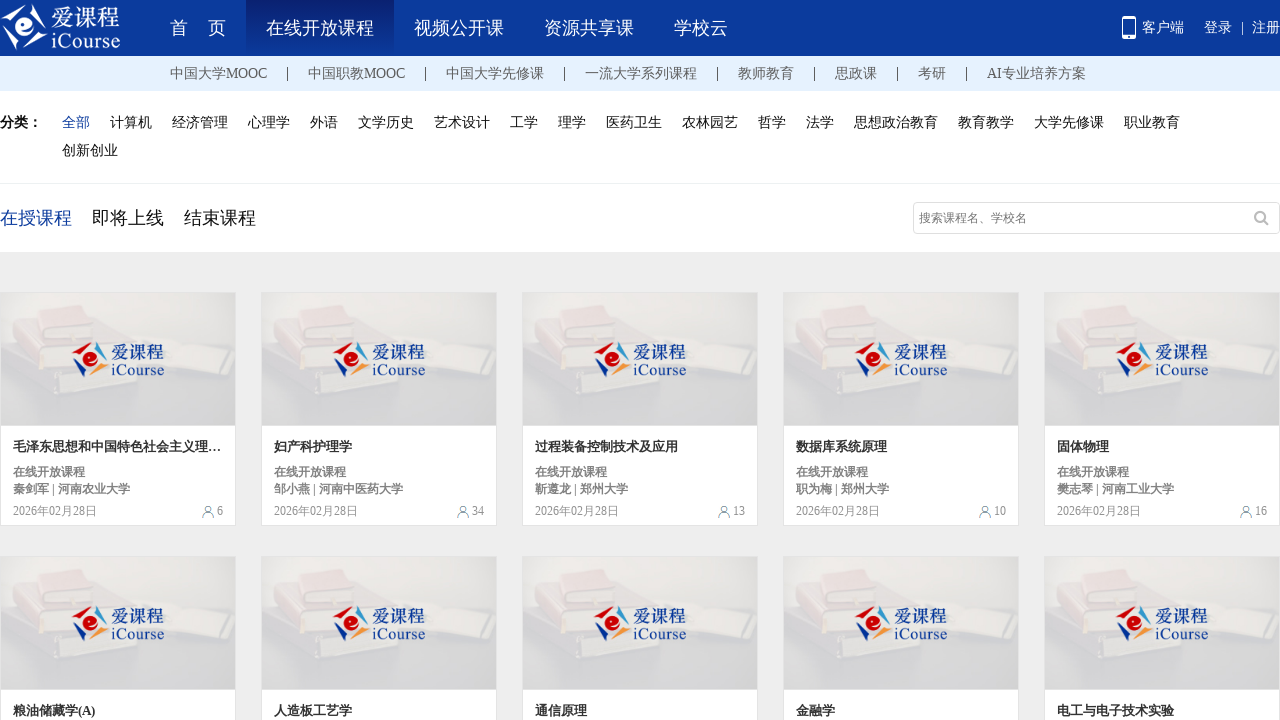

Filled search field with '计算机网络' (Computer Networks) on #searchInput
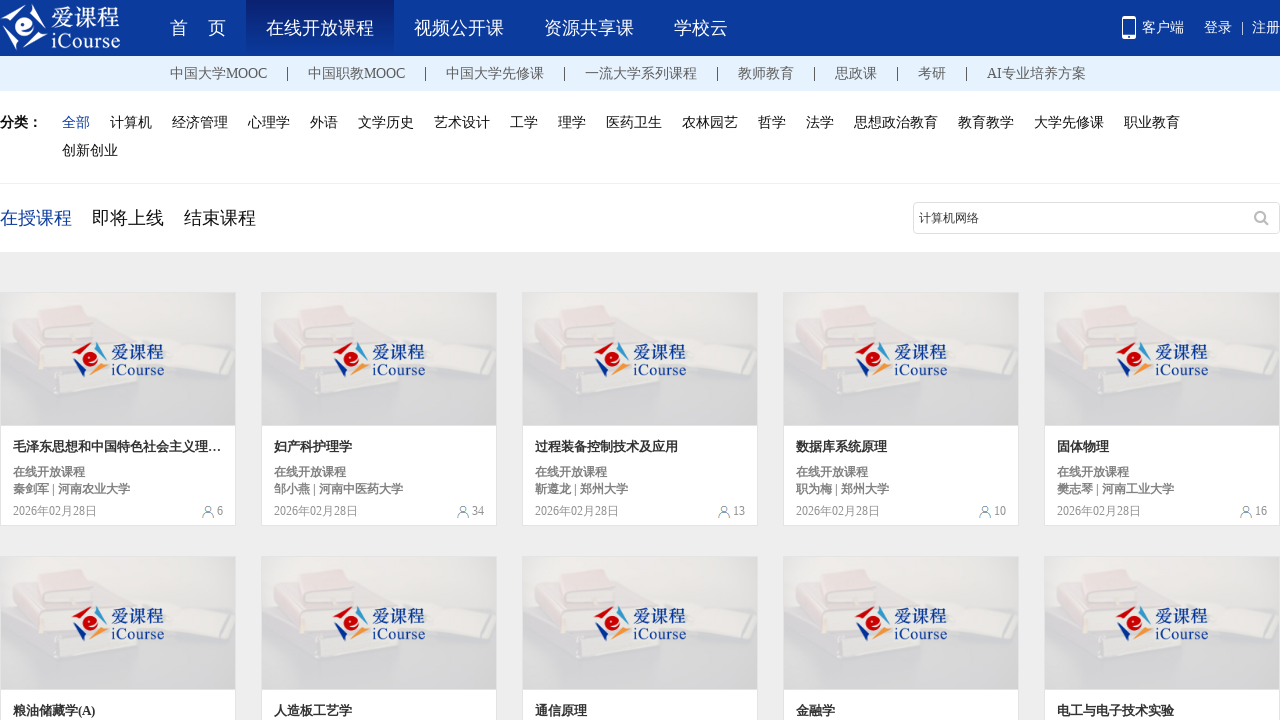

Pressed Enter to submit the search on #searchInput
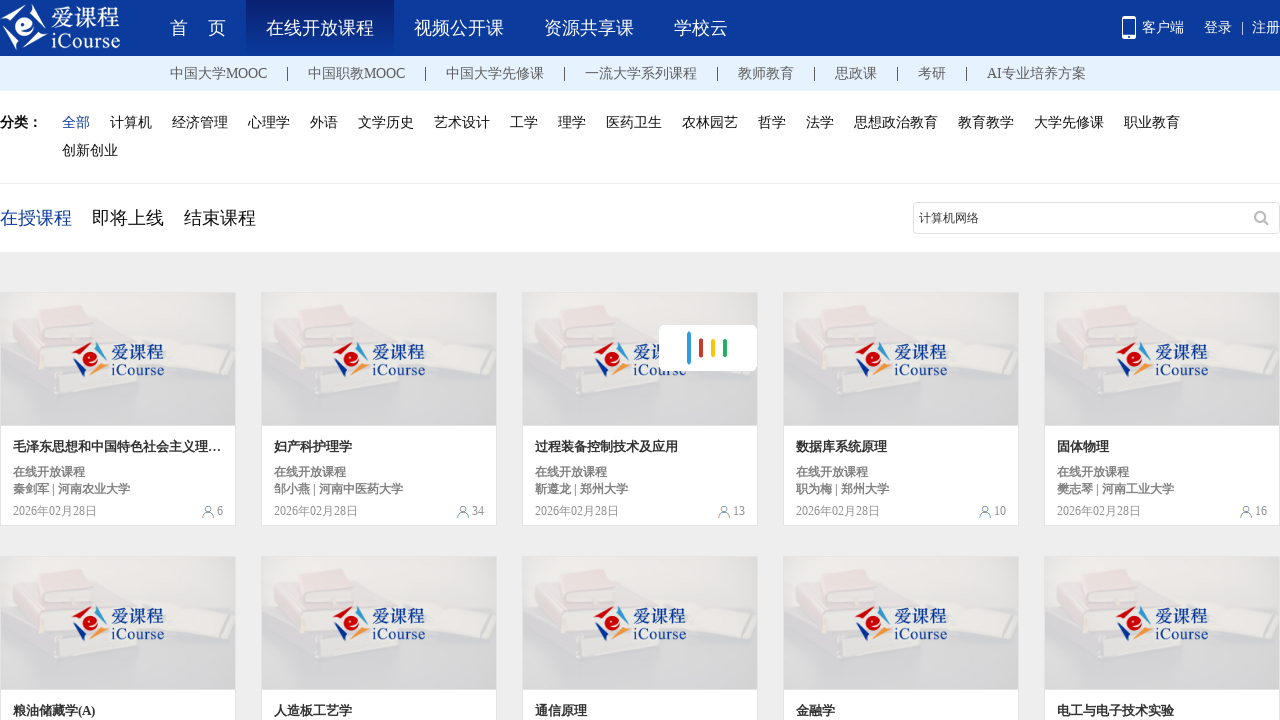

Search results loaded successfully
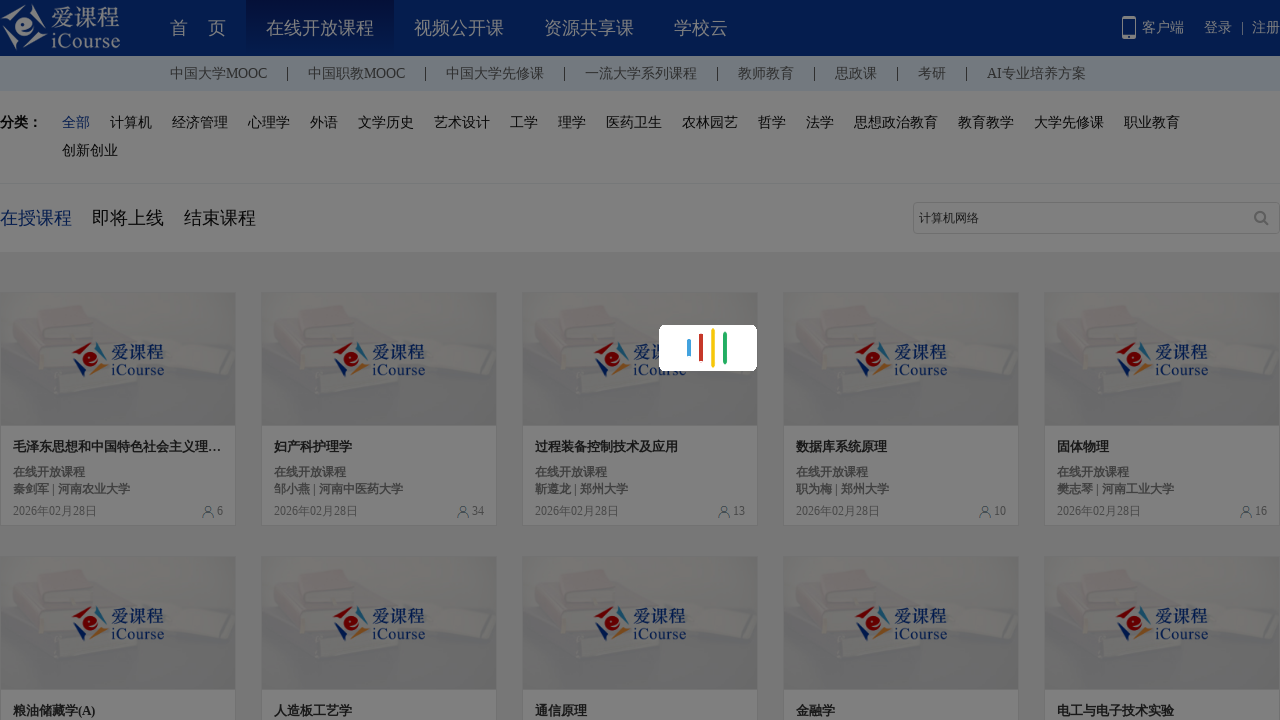

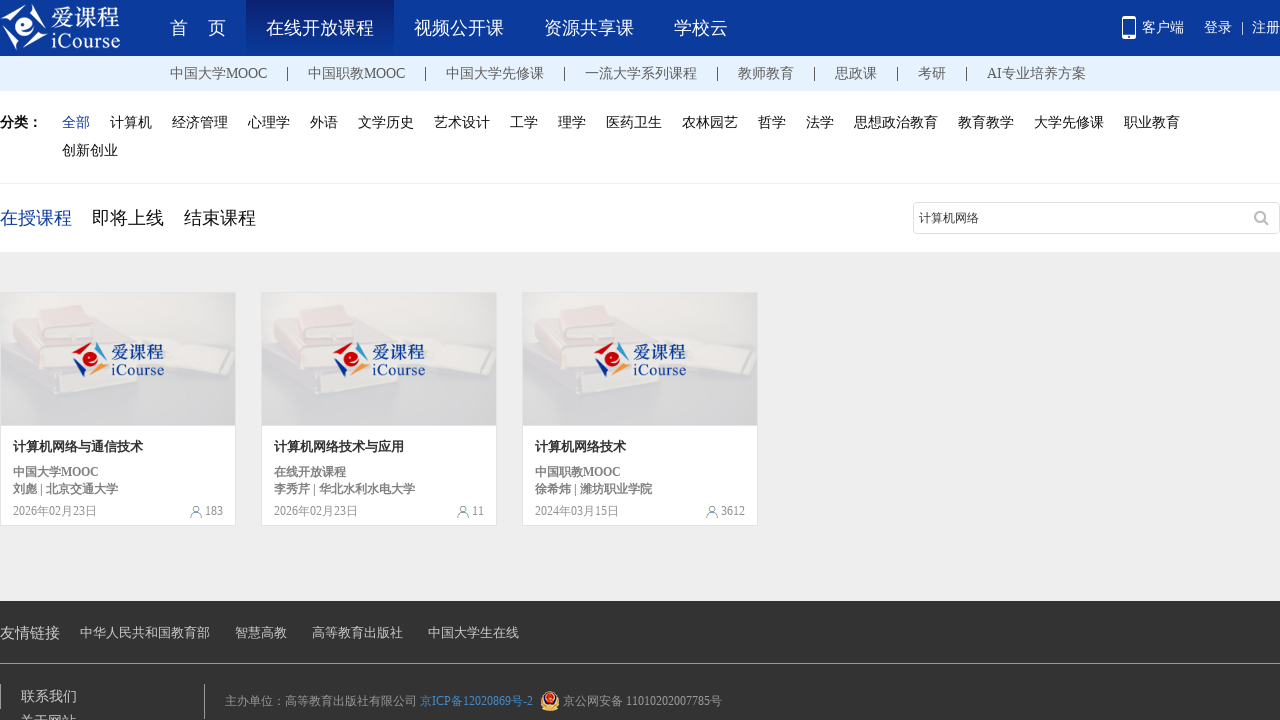